Tests unchecking the mark-all checkbox to clear completed state of all items

Starting URL: https://demo.playwright.dev/todomvc

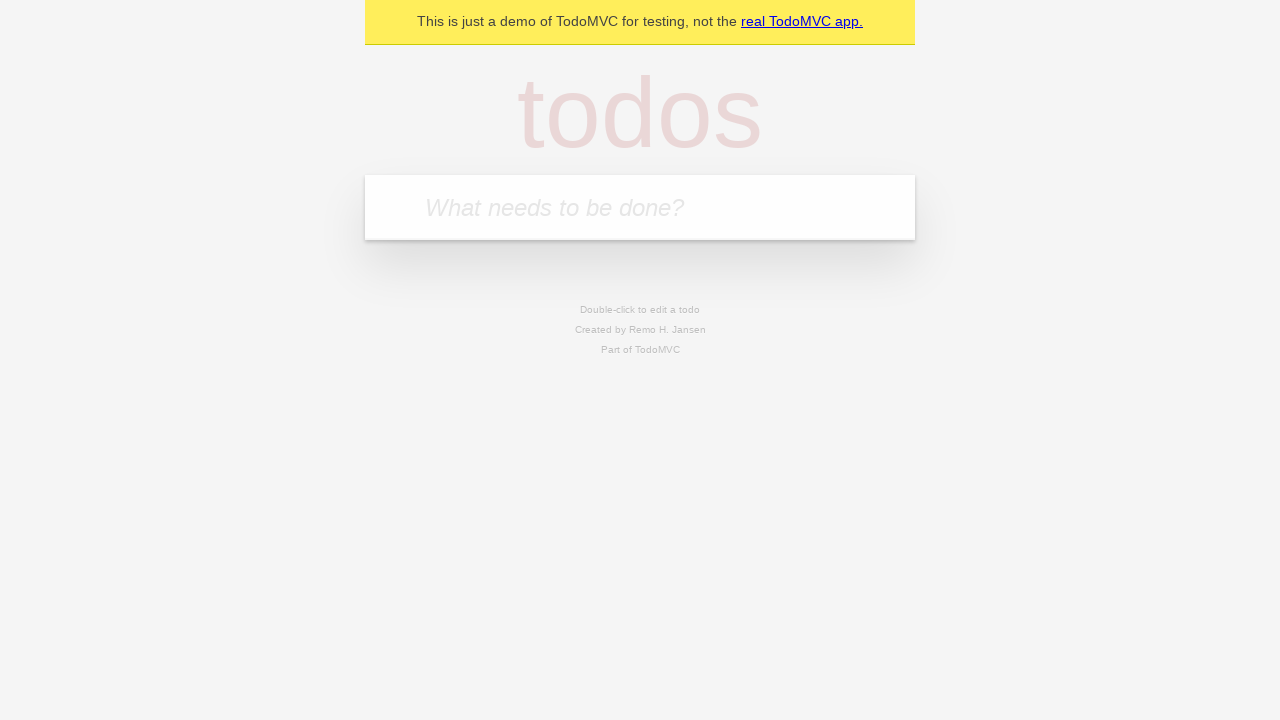

Filled todo input with 'buy some cheese' on internal:attr=[placeholder="What needs to be done?"i]
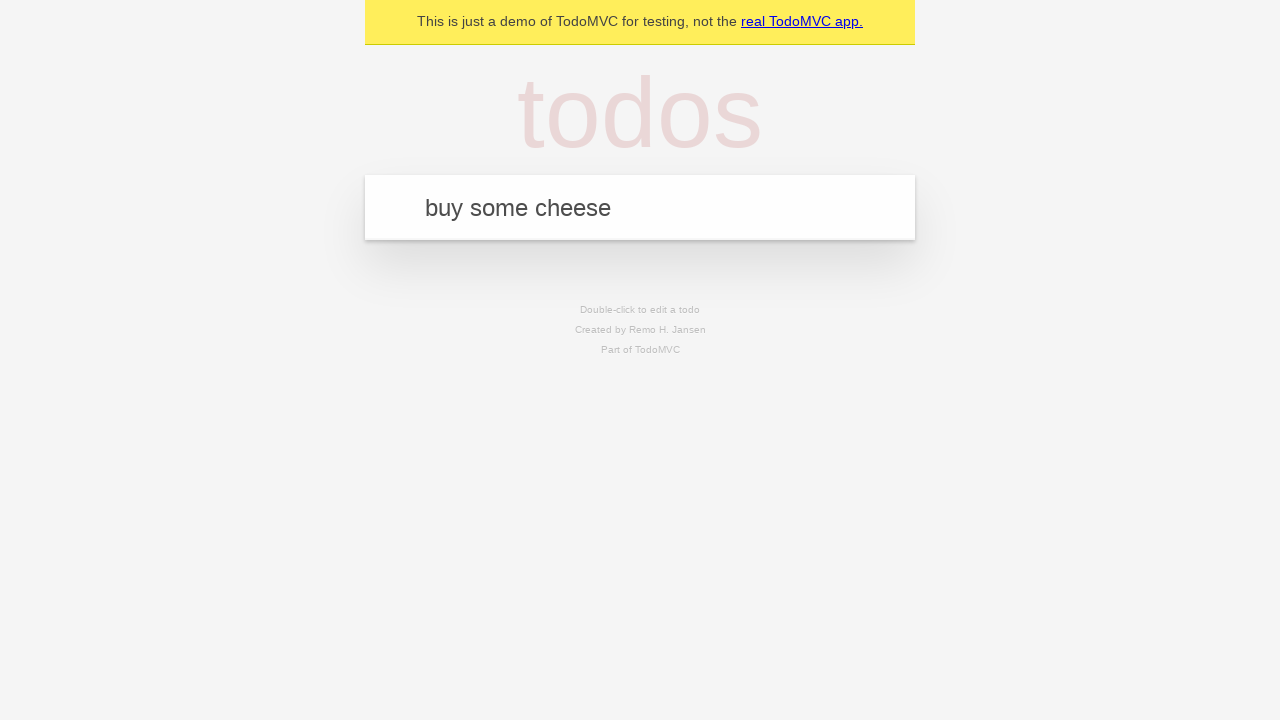

Pressed Enter to create todo 'buy some cheese' on internal:attr=[placeholder="What needs to be done?"i]
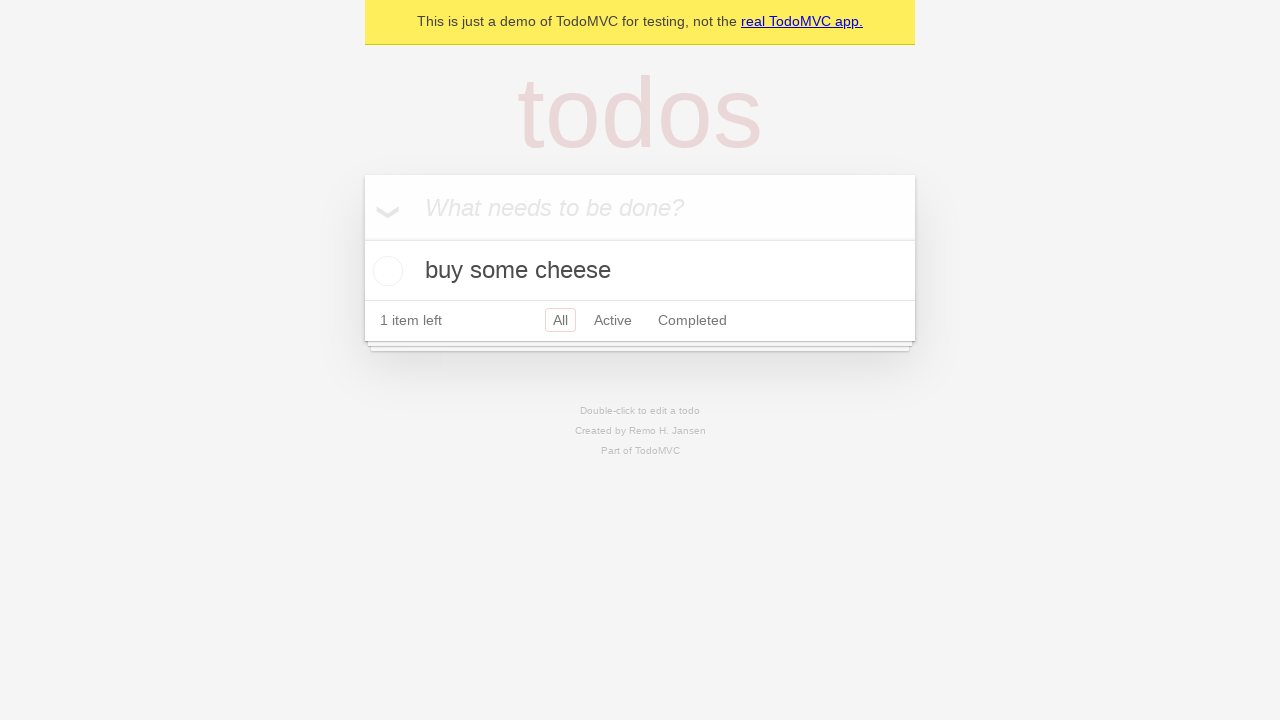

Filled todo input with 'feed the cat' on internal:attr=[placeholder="What needs to be done?"i]
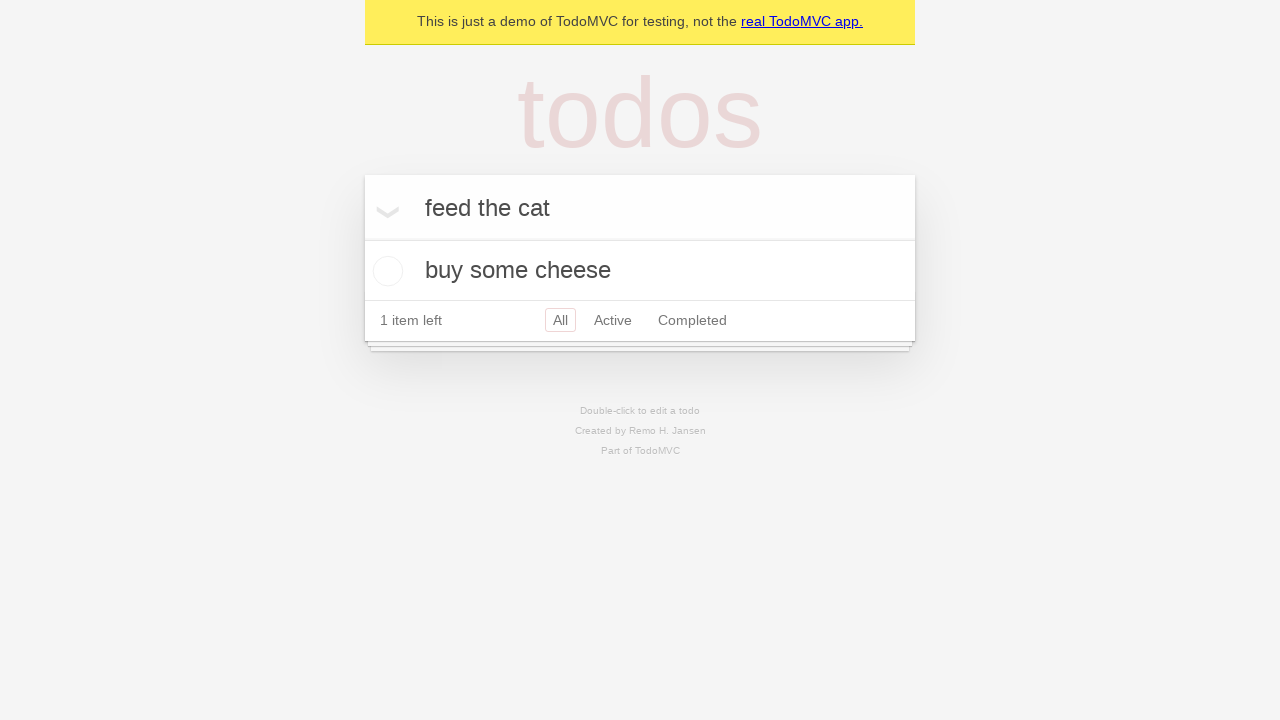

Pressed Enter to create todo 'feed the cat' on internal:attr=[placeholder="What needs to be done?"i]
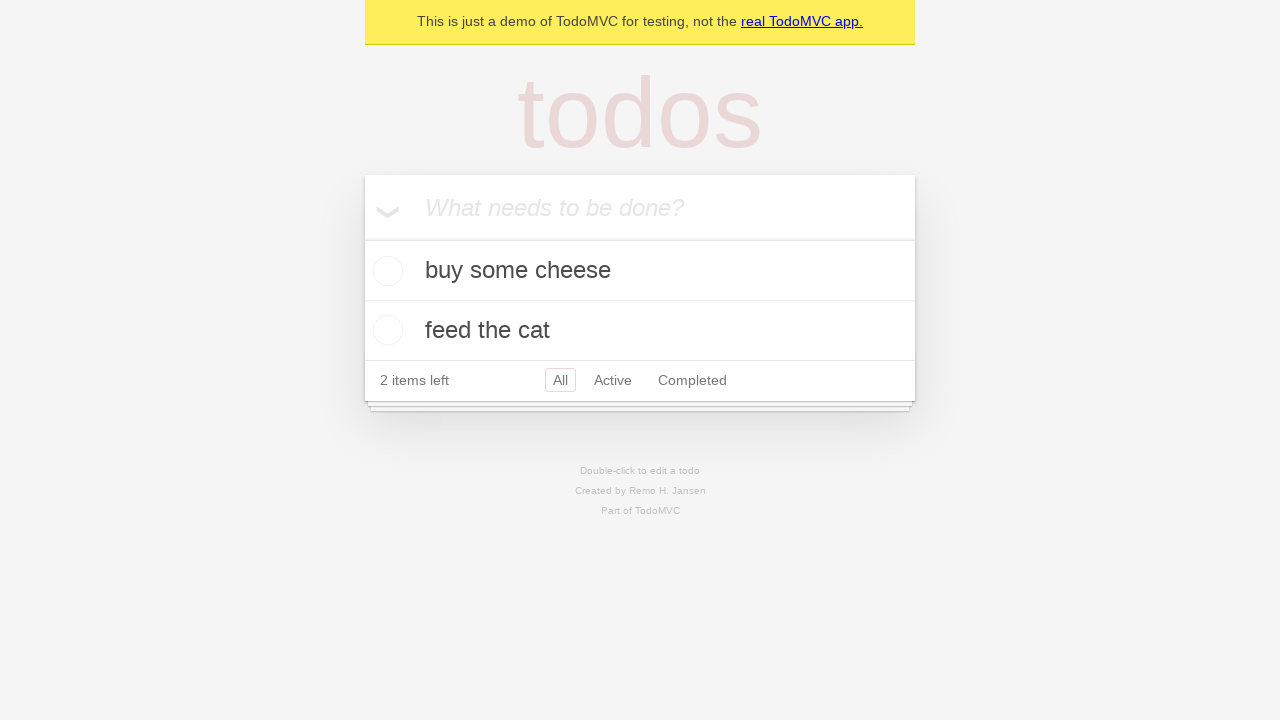

Filled todo input with 'book a doctors appointment' on internal:attr=[placeholder="What needs to be done?"i]
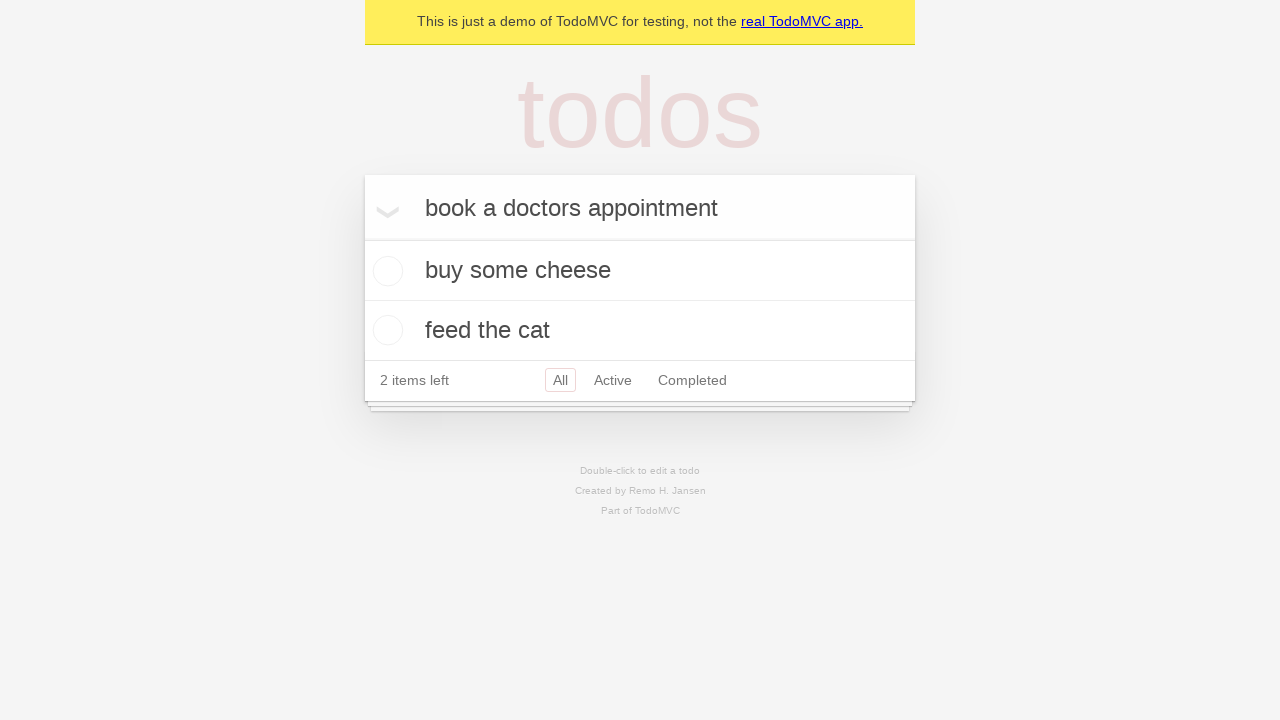

Pressed Enter to create todo 'book a doctors appointment' on internal:attr=[placeholder="What needs to be done?"i]
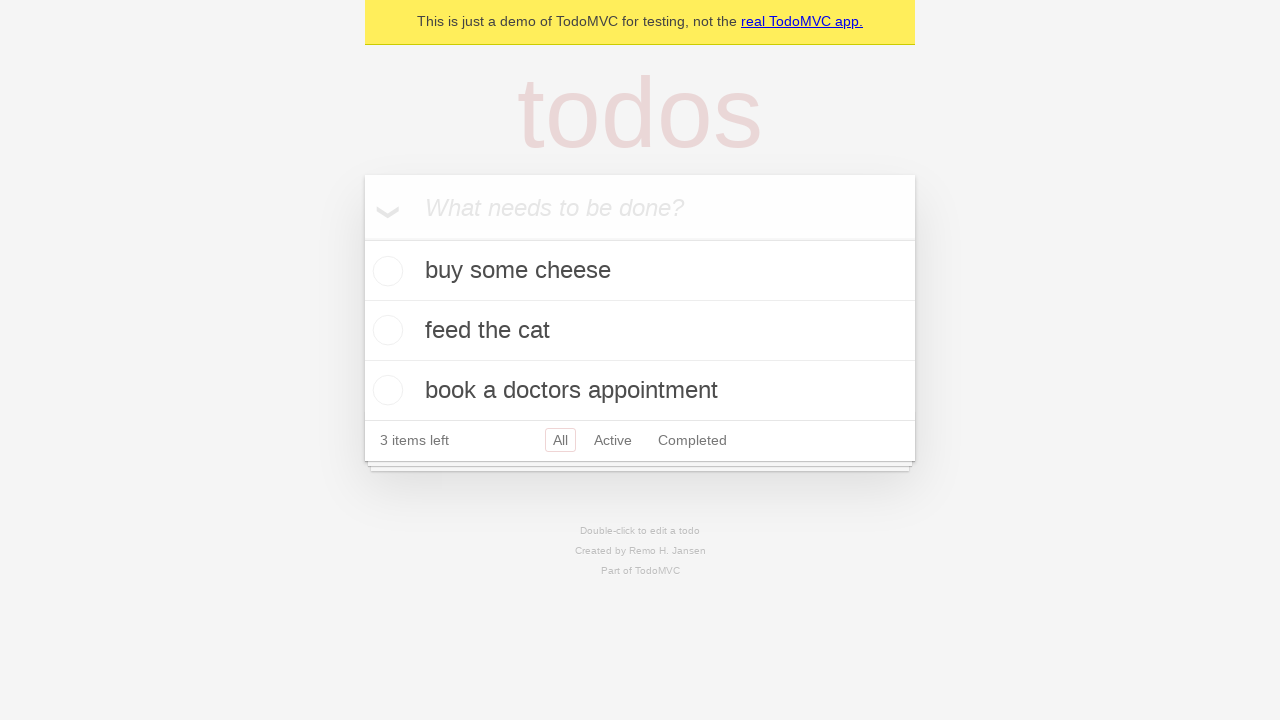

Waited for all 3 todo items to load
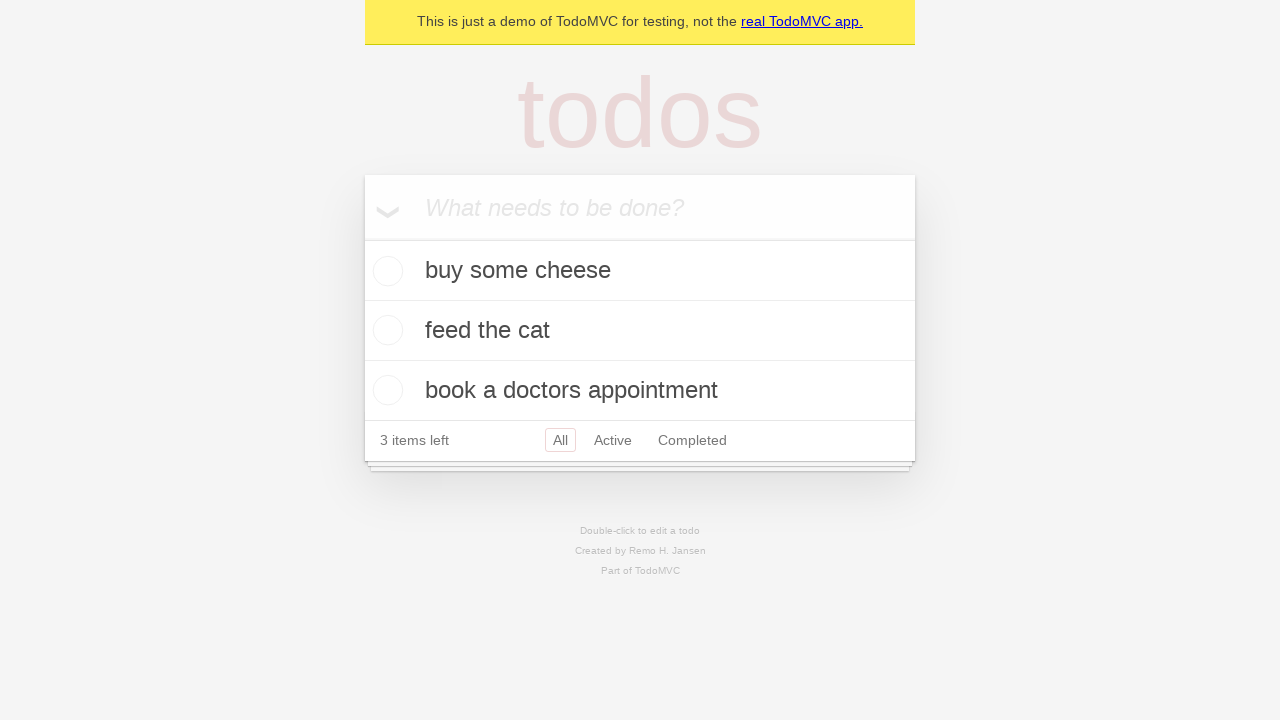

Located the 'Mark all as complete' toggle checkbox
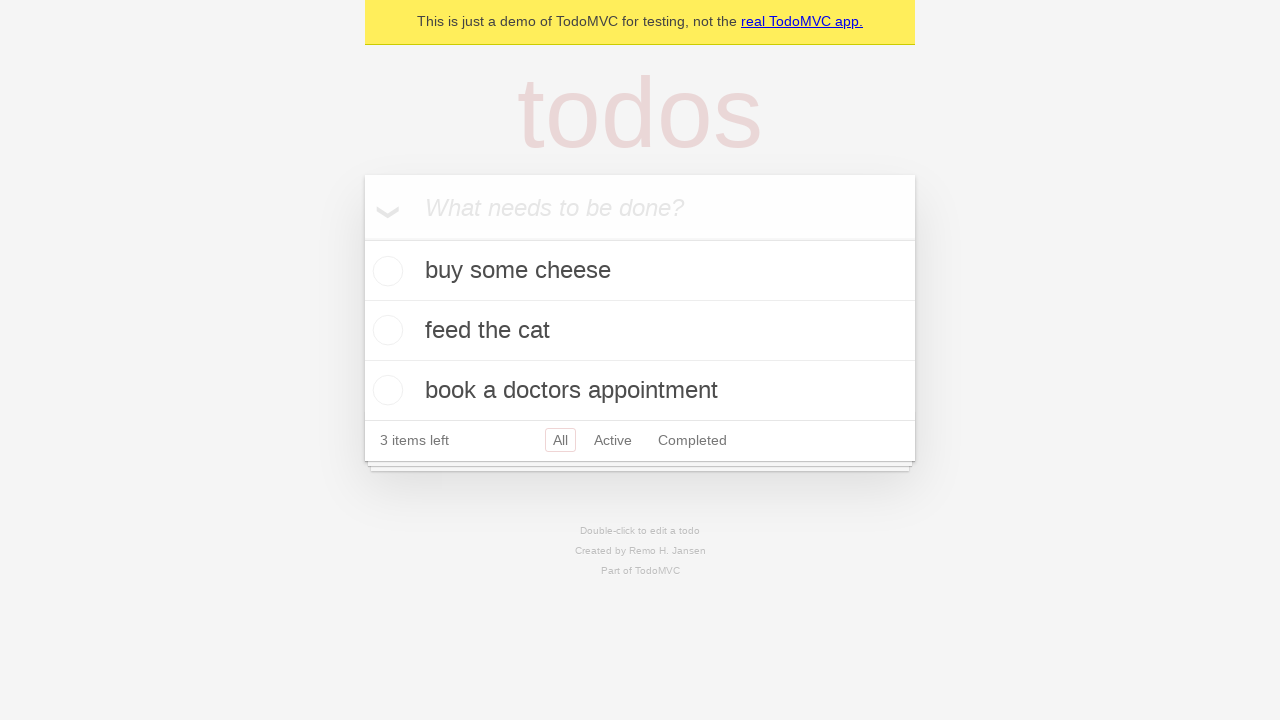

Checked the 'Mark all as complete' toggle to mark all items as done at (362, 238) on internal:label="Mark all as complete"i
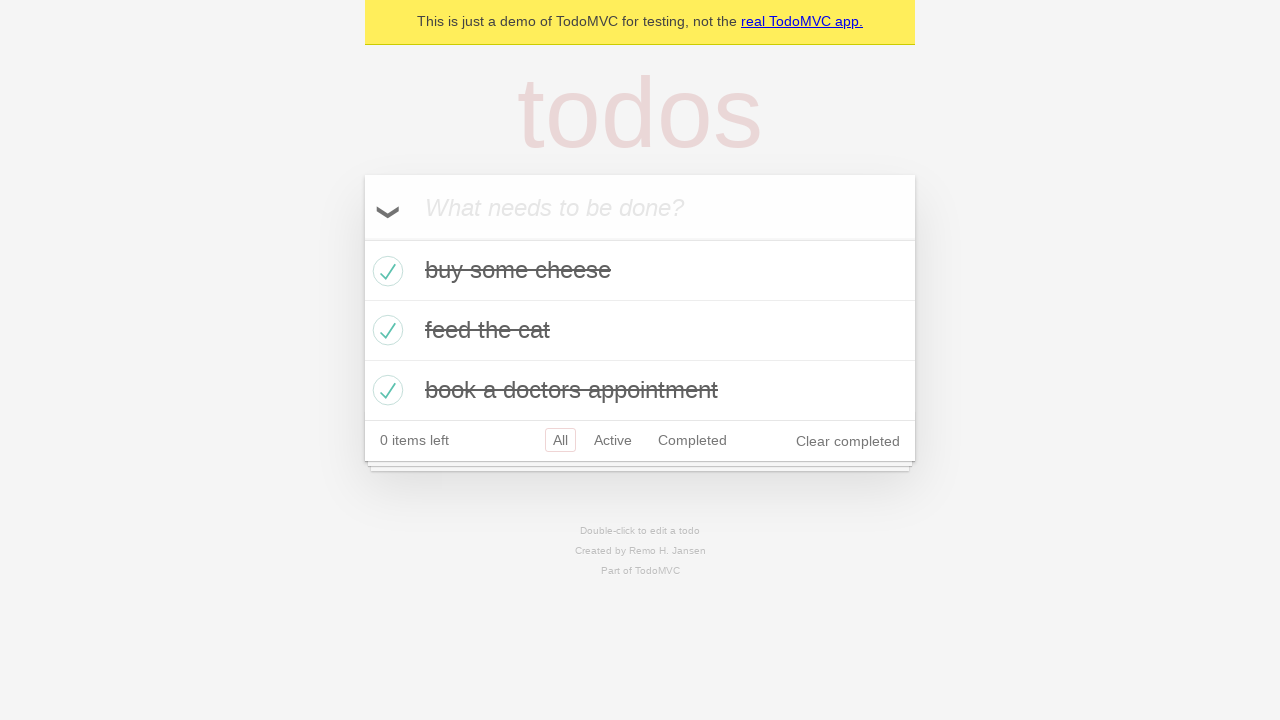

Unchecked the 'Mark all as complete' toggle to clear completed state of all items at (362, 238) on internal:label="Mark all as complete"i
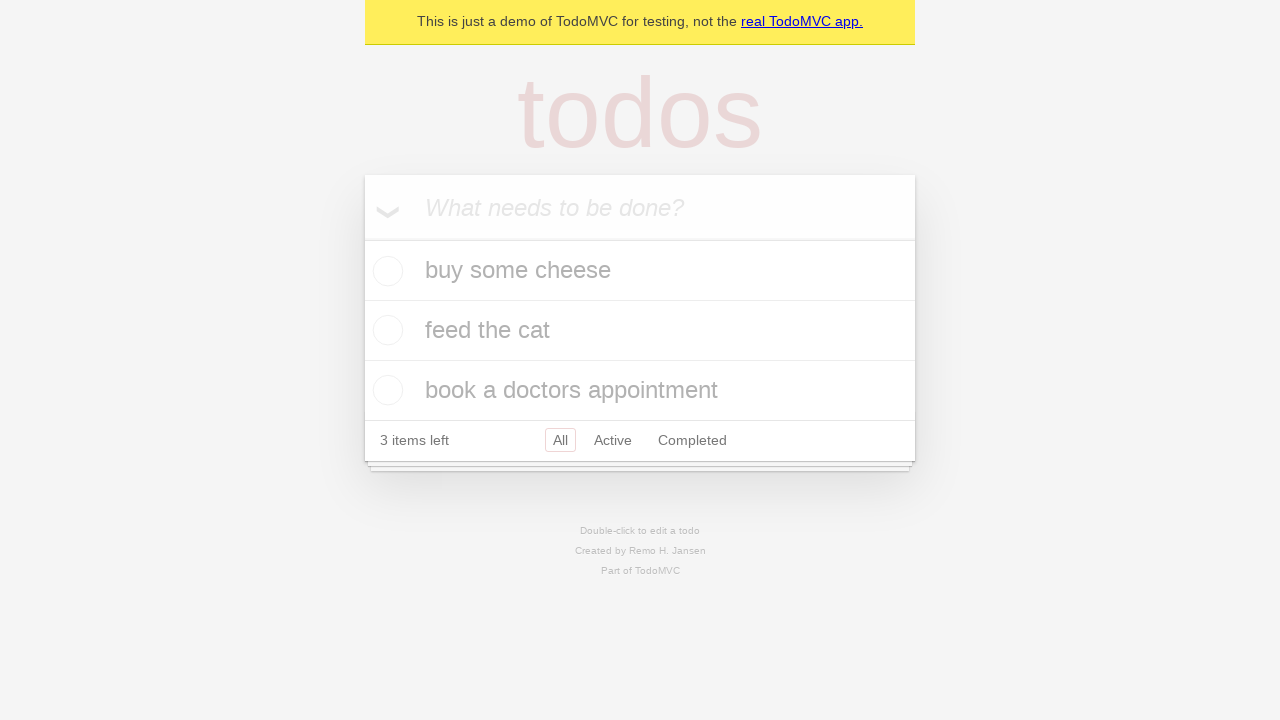

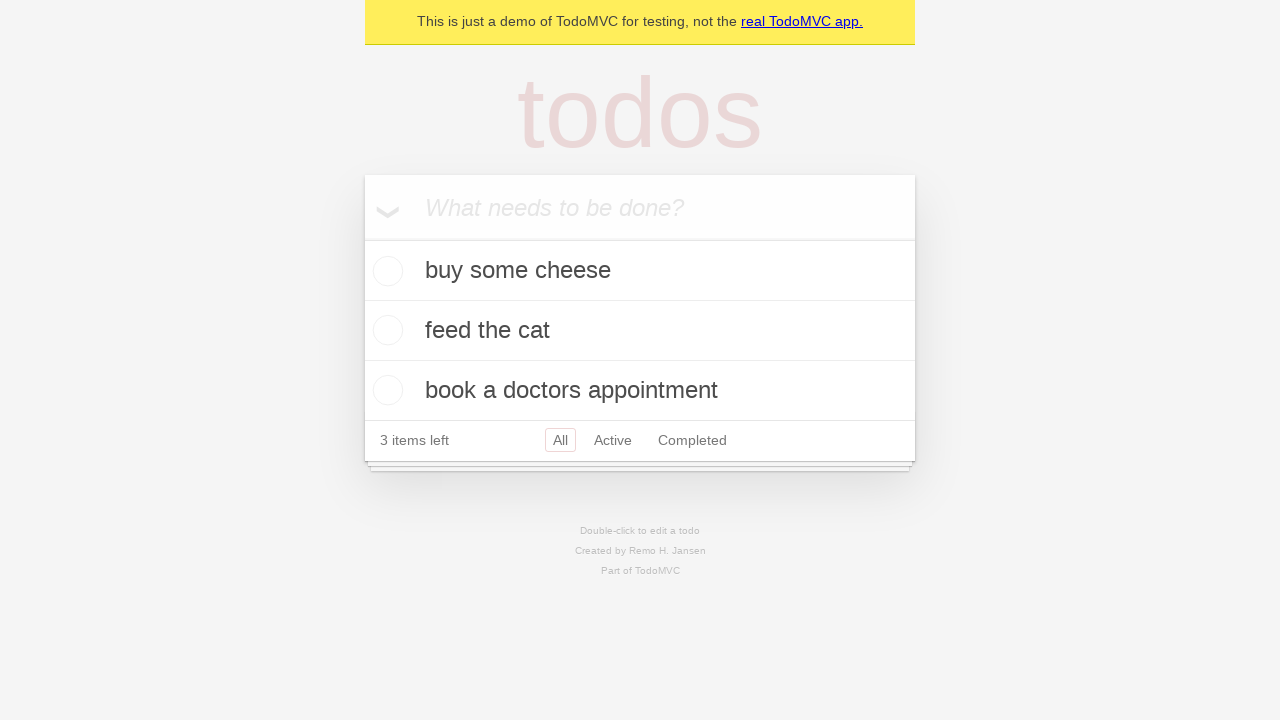